Tests mouse click interactions on an input events training page by performing multiple clicks and verifying the active element changes after each click.

Starting URL: https://v1.training-support.net/selenium/input-events

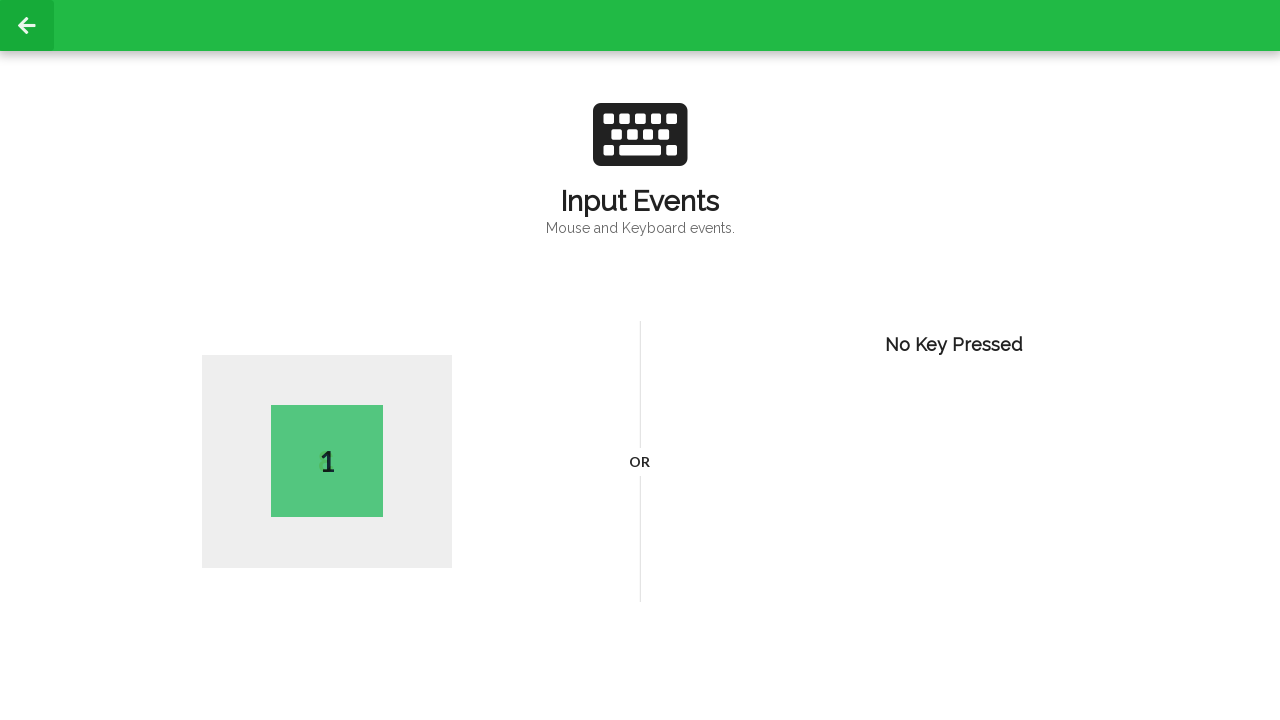

Clicked on page body for first interaction at (640, 360) on body
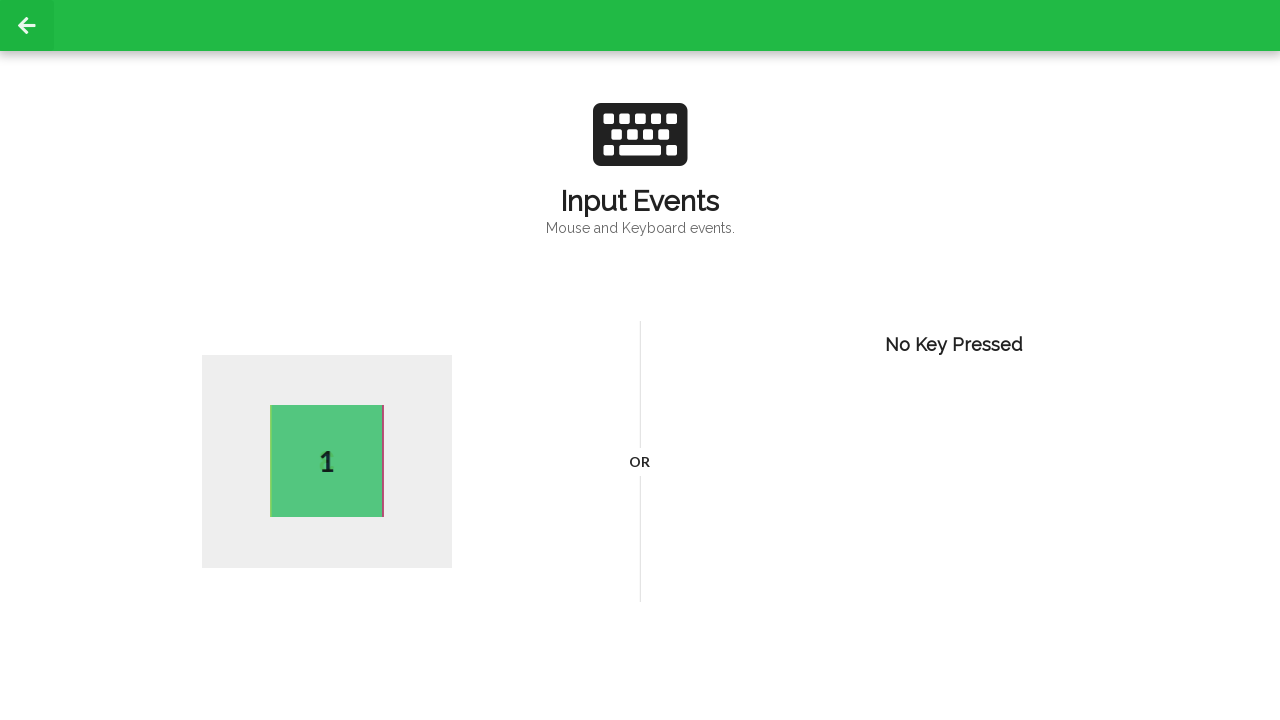

Waited 1 second after first click
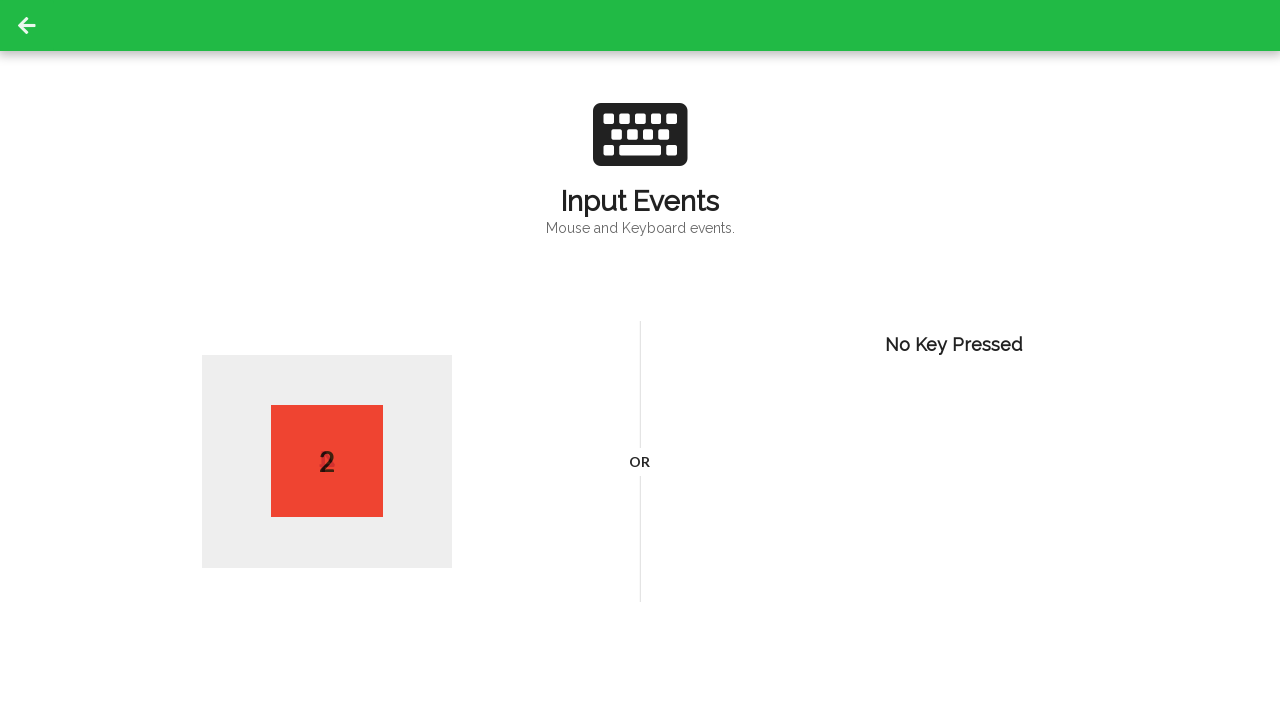

Retrieved active element text after first click: 2
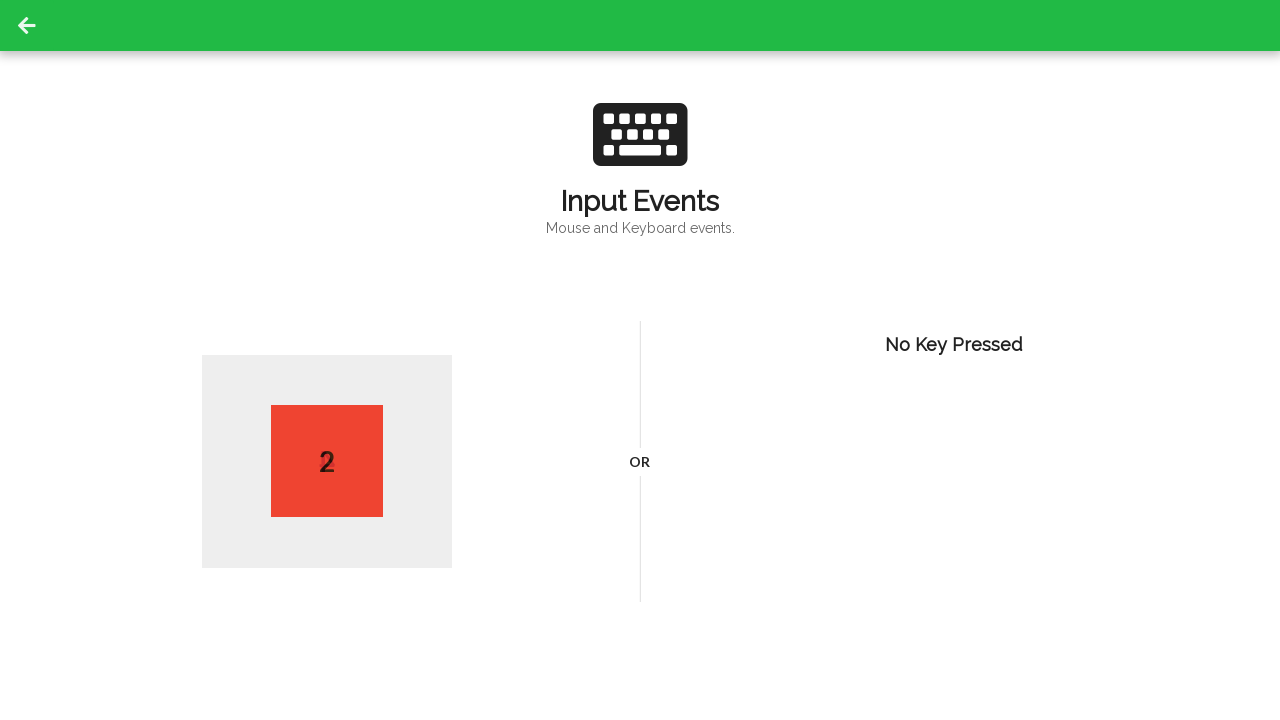

Clicked on page body for second interaction at (640, 360) on body
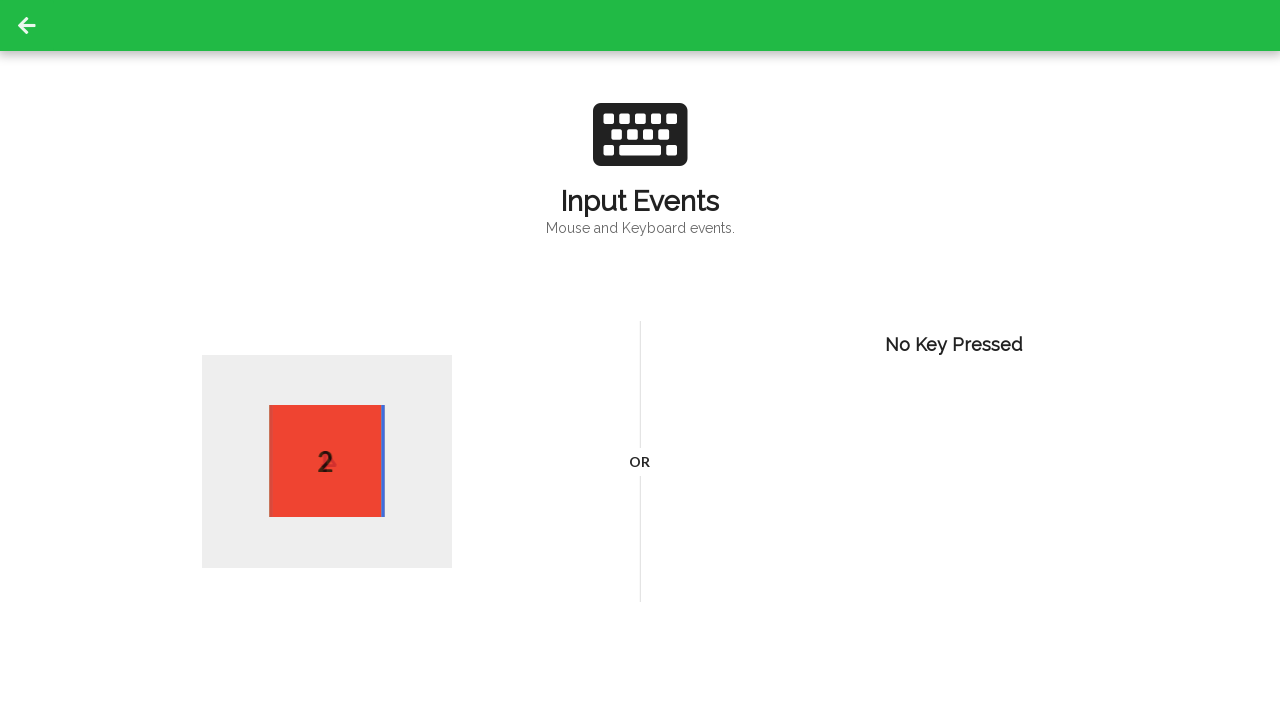

Waited 1 second after second click
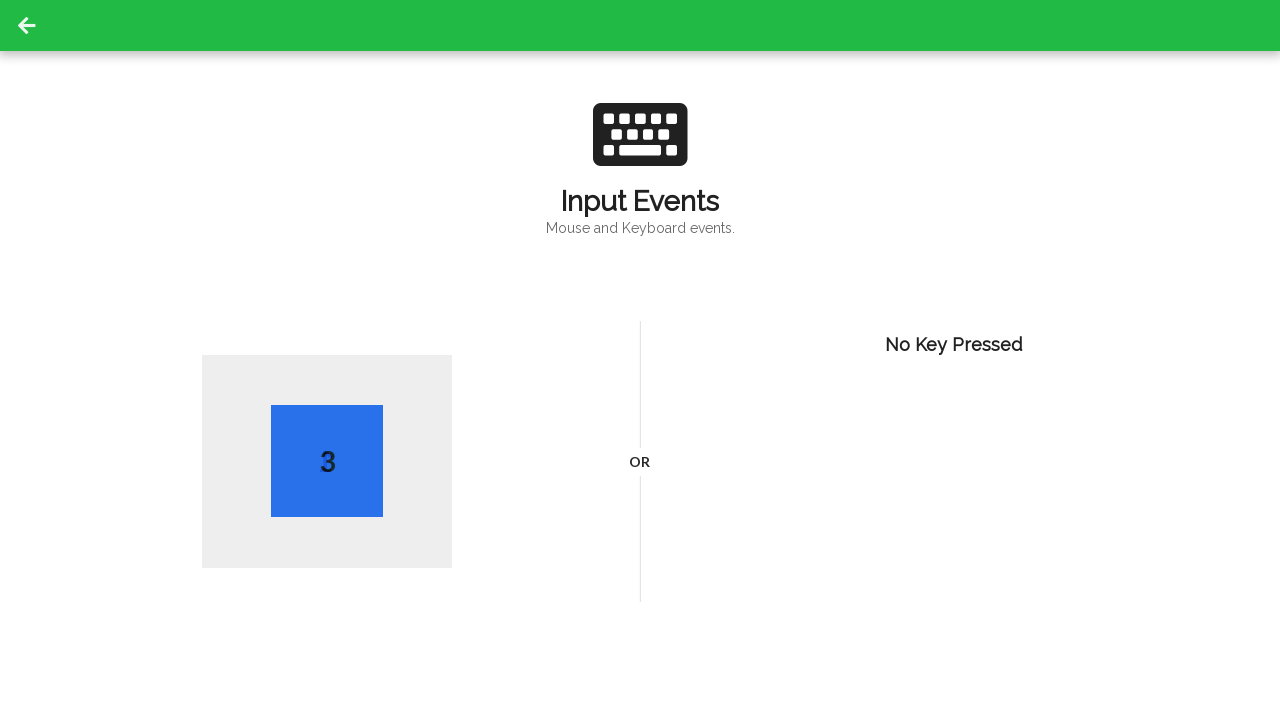

Retrieved active element text after second click: 3
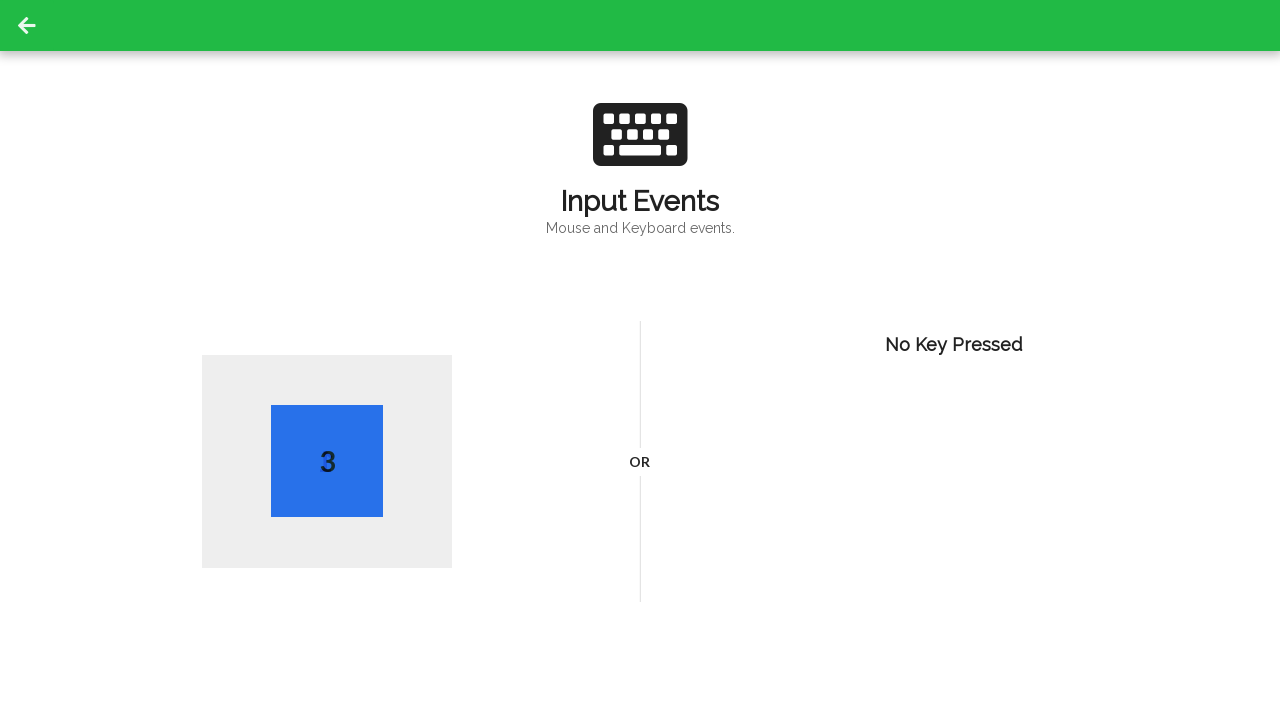

Clicked on page body for third interaction at (640, 360) on body
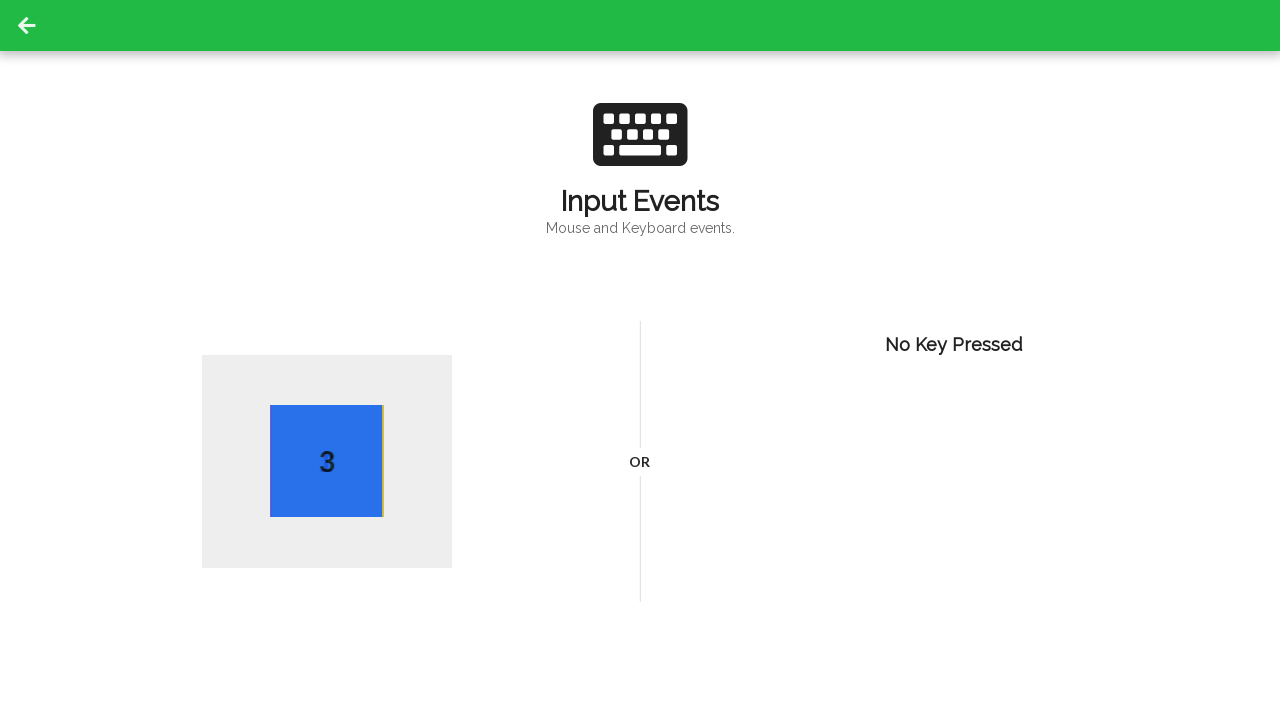

Waited 1 second after third click
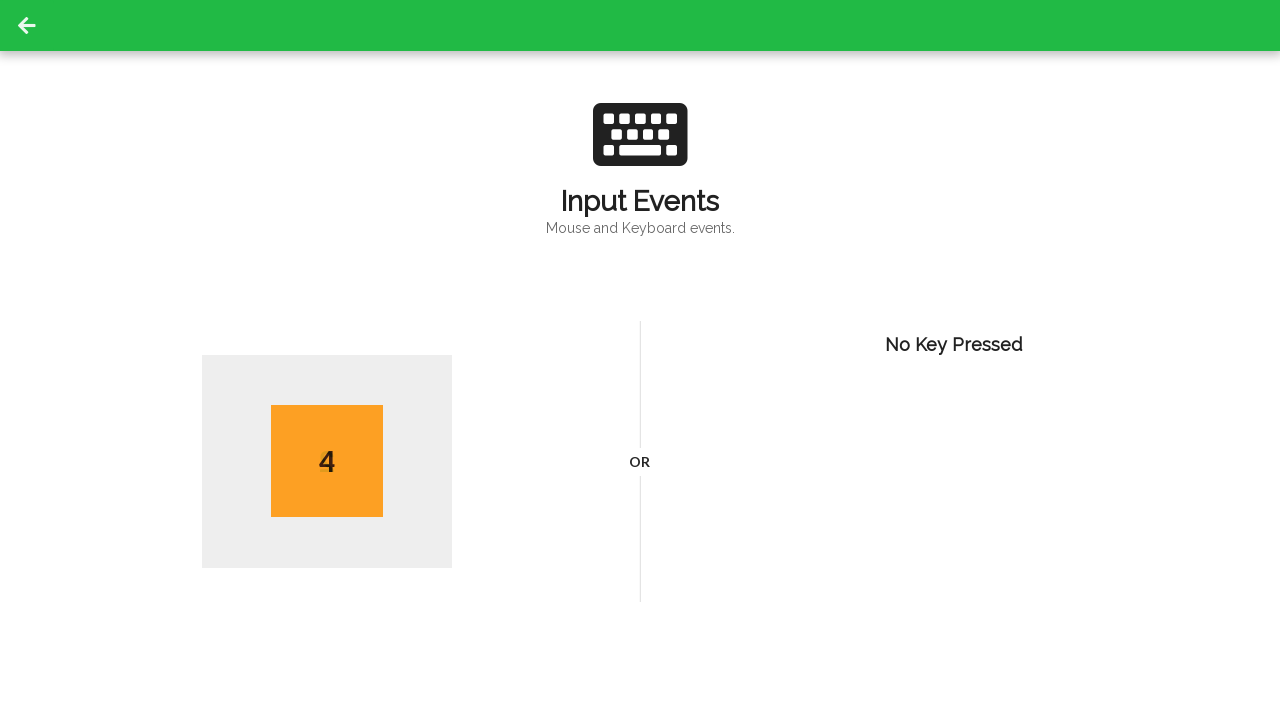

Retrieved active element text after third click: 4
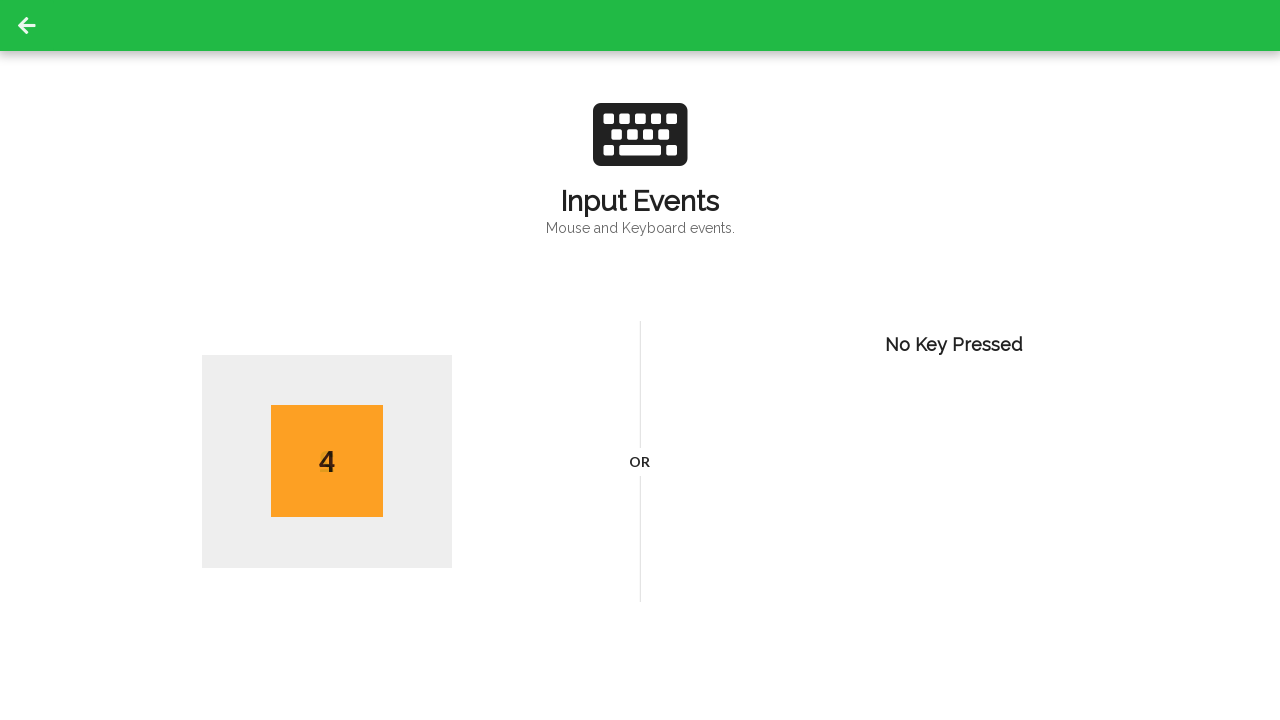

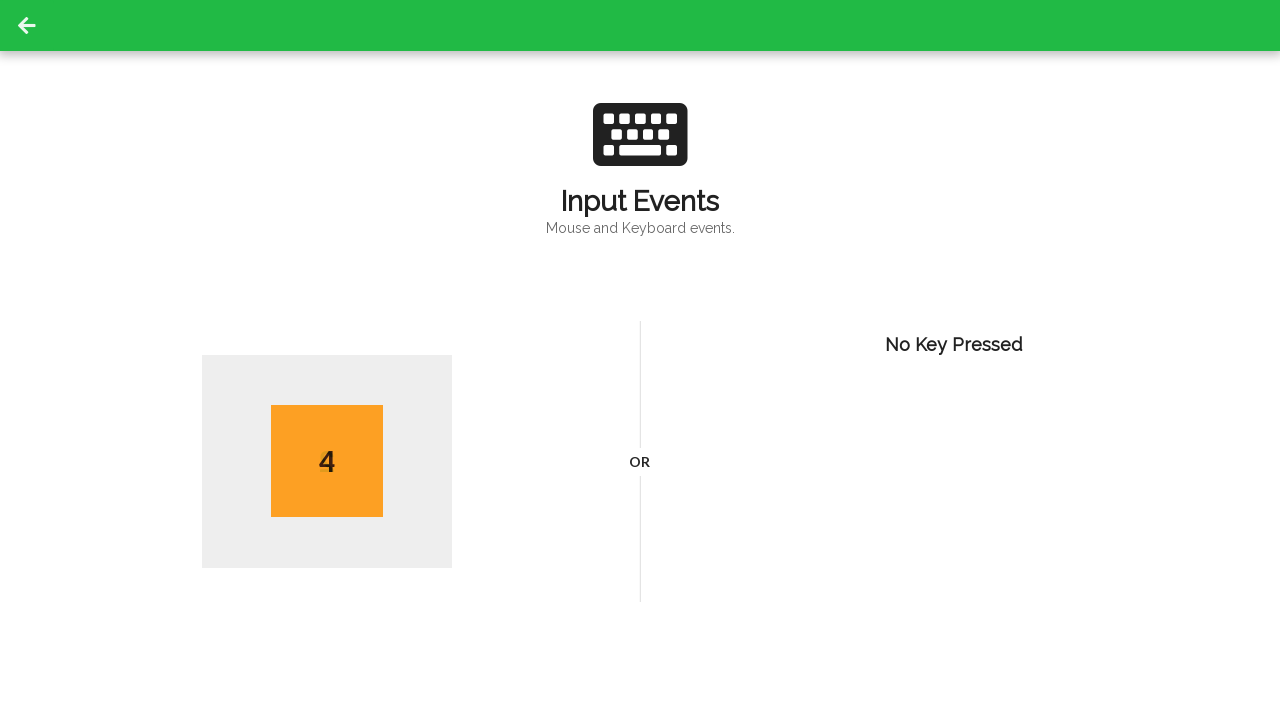